Tests context menu functionality by navigating to the context menu page and performing a right-click action

Starting URL: https://the-internet.herokuapp.com/

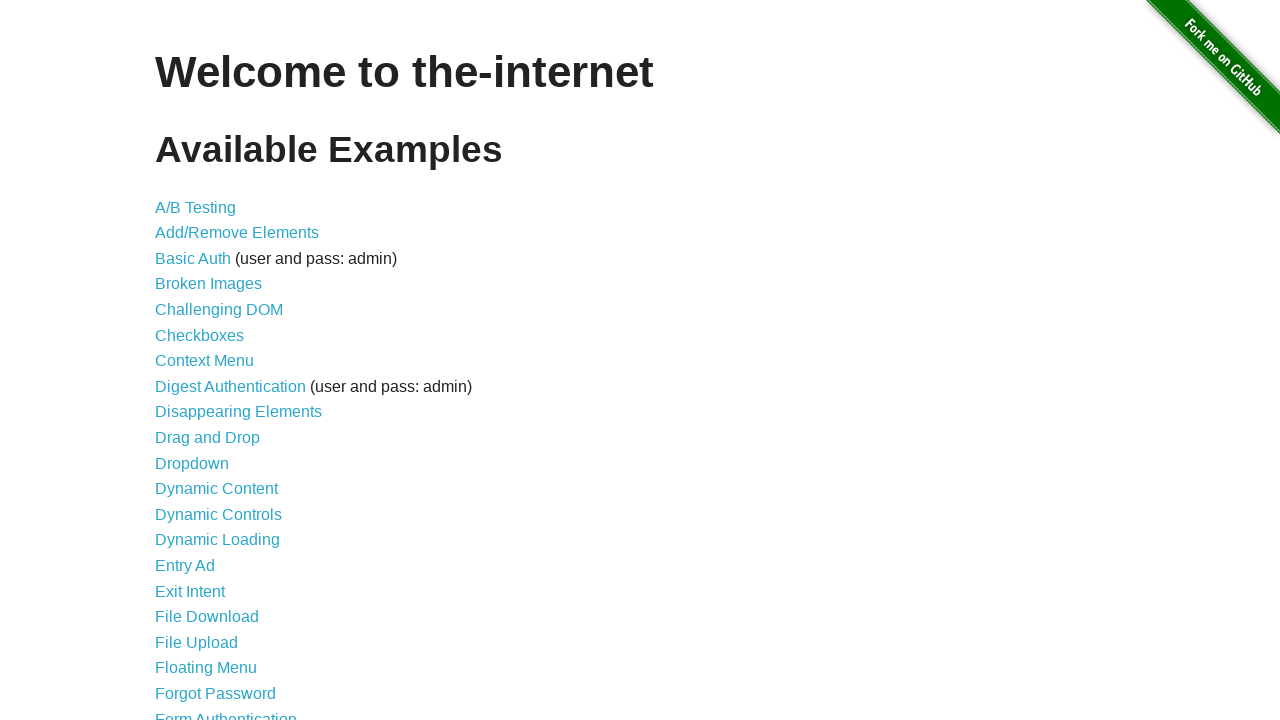

Clicked on Context Menu link to navigate to context menu page at (204, 361) on [href='/context_menu']
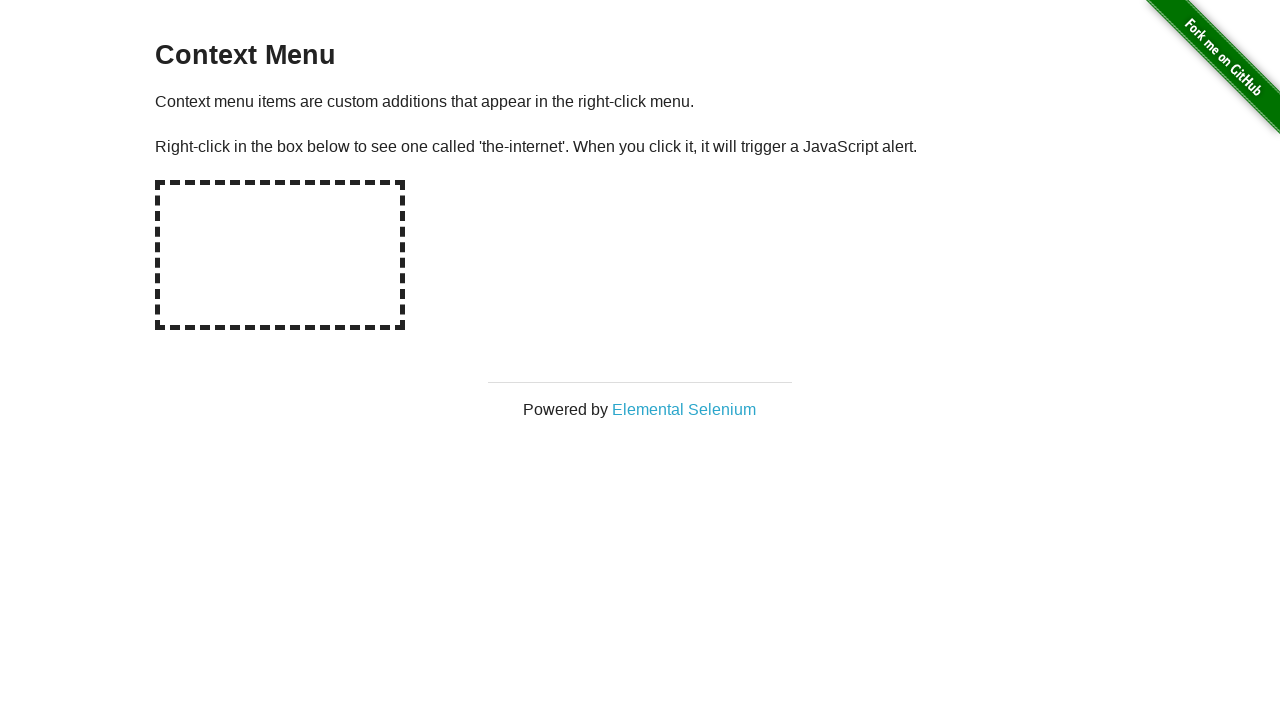

Right-clicked on hot-spot element to trigger context menu at (280, 255) on #hot-spot
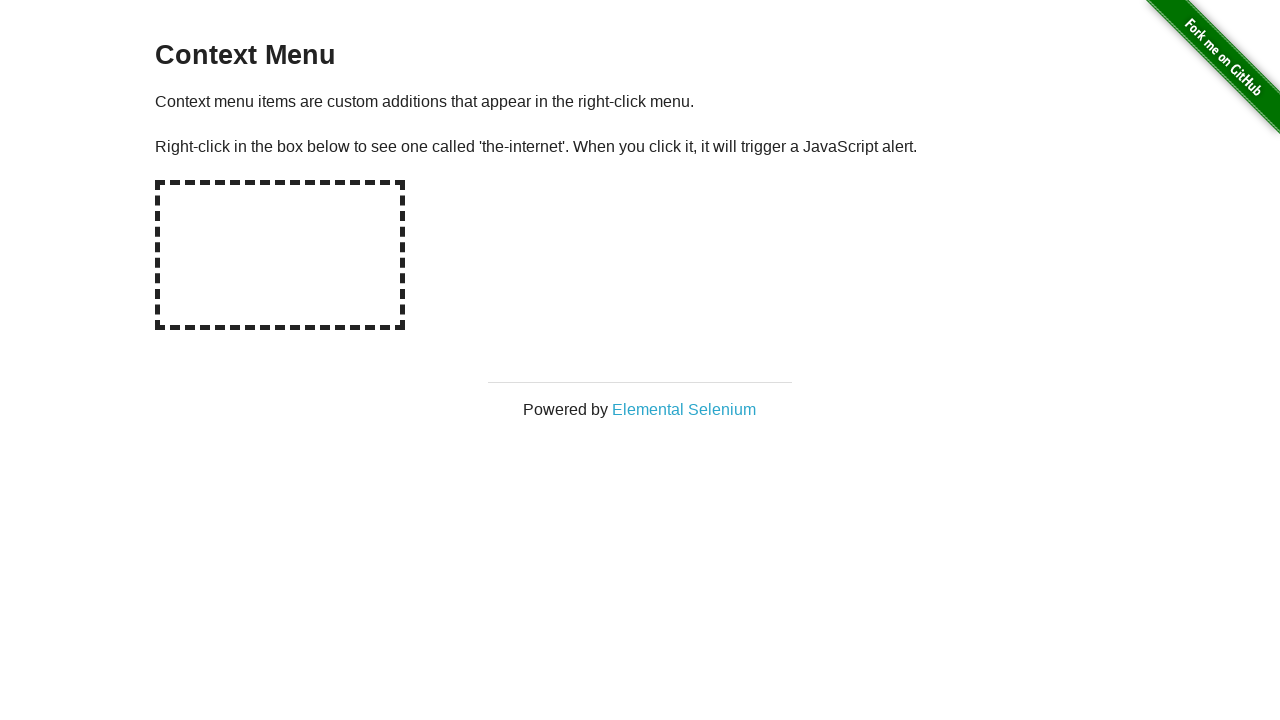

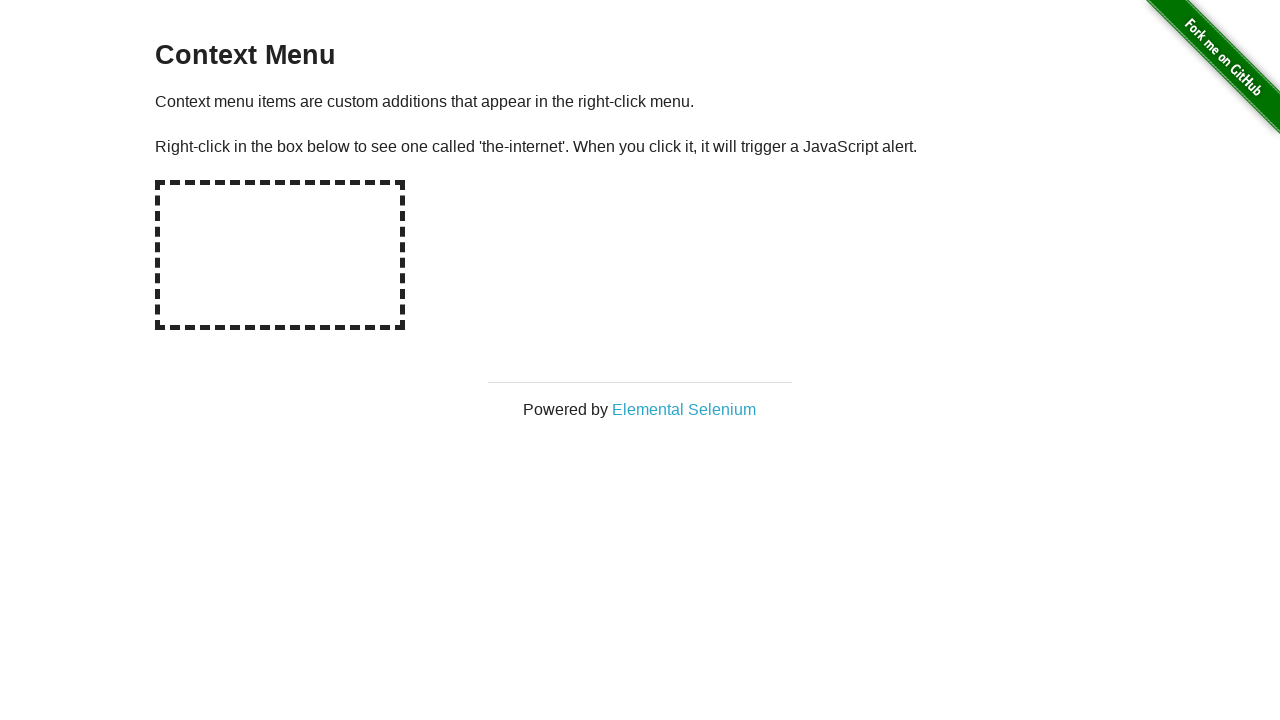